Navigates to the Books to Scrape website and clicks through several book category links from the sidebar navigation to verify category pages load correctly.

Starting URL: https://books.toscrape.com/

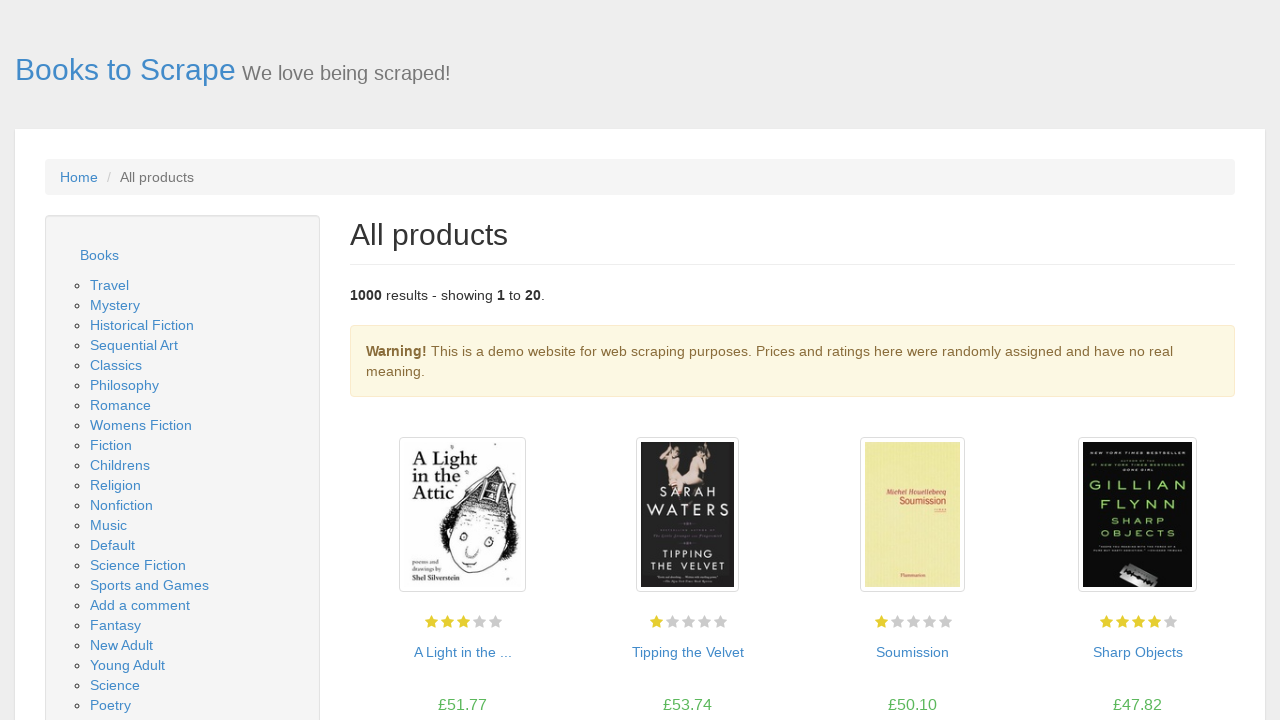

Category navigation sidebar loaded
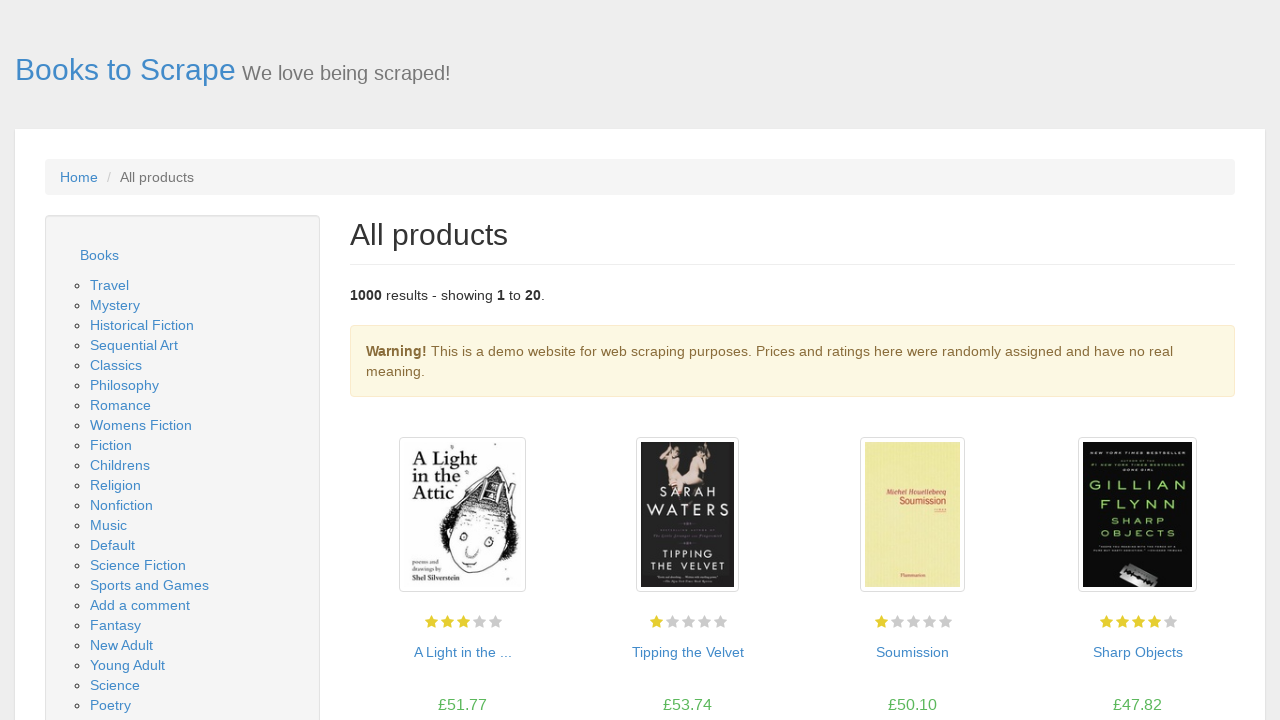

Located all category links in sidebar navigation
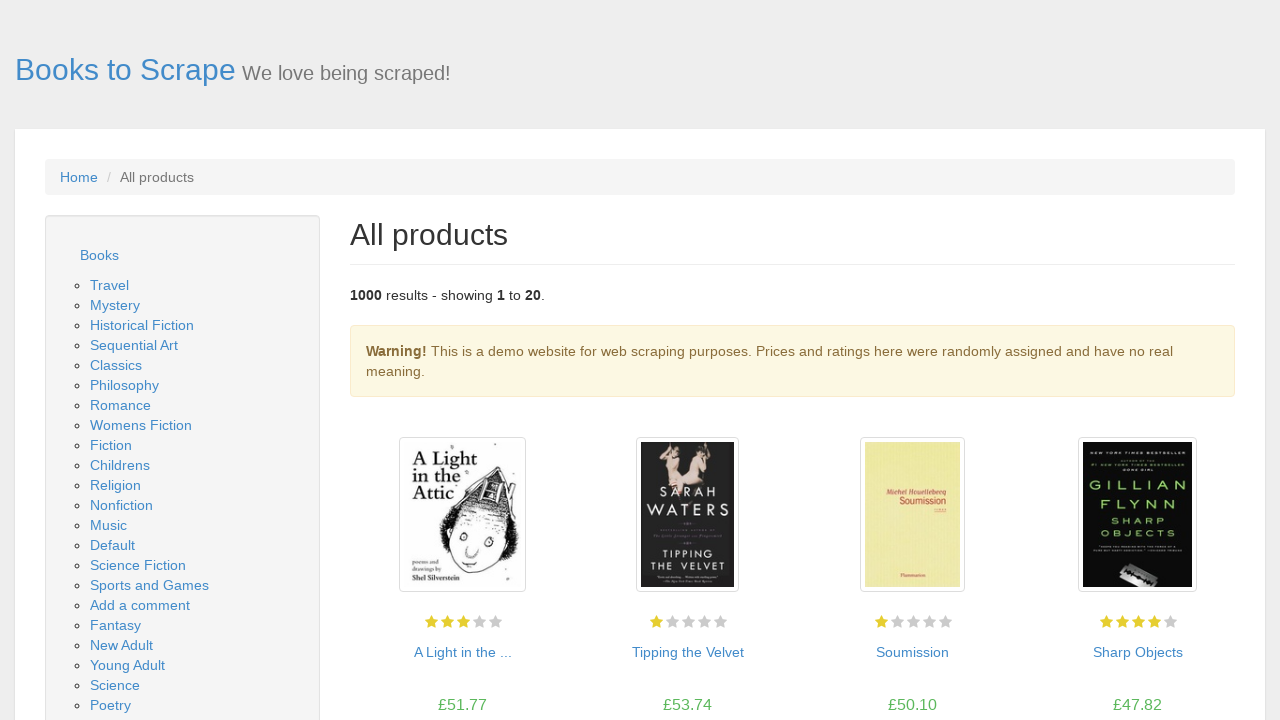

Found 50 book categories available
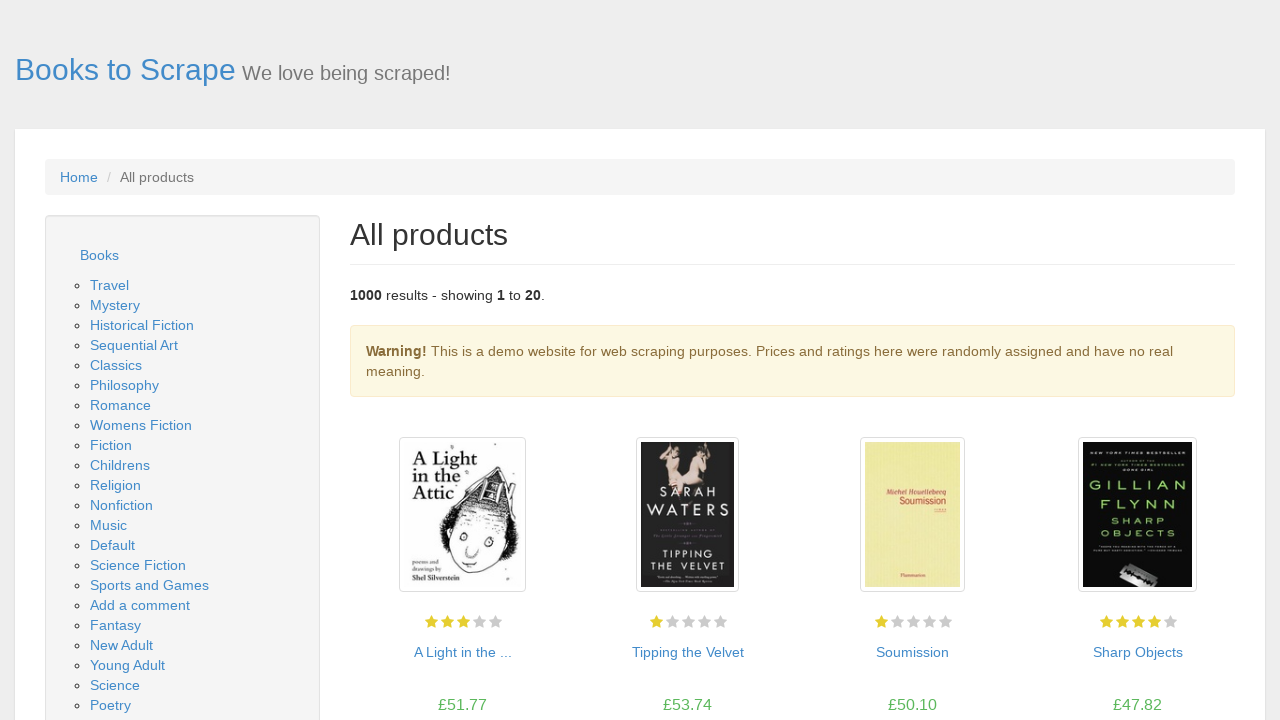

Retrieved href for category 1: catalogue/category/books/travel_2/index.html
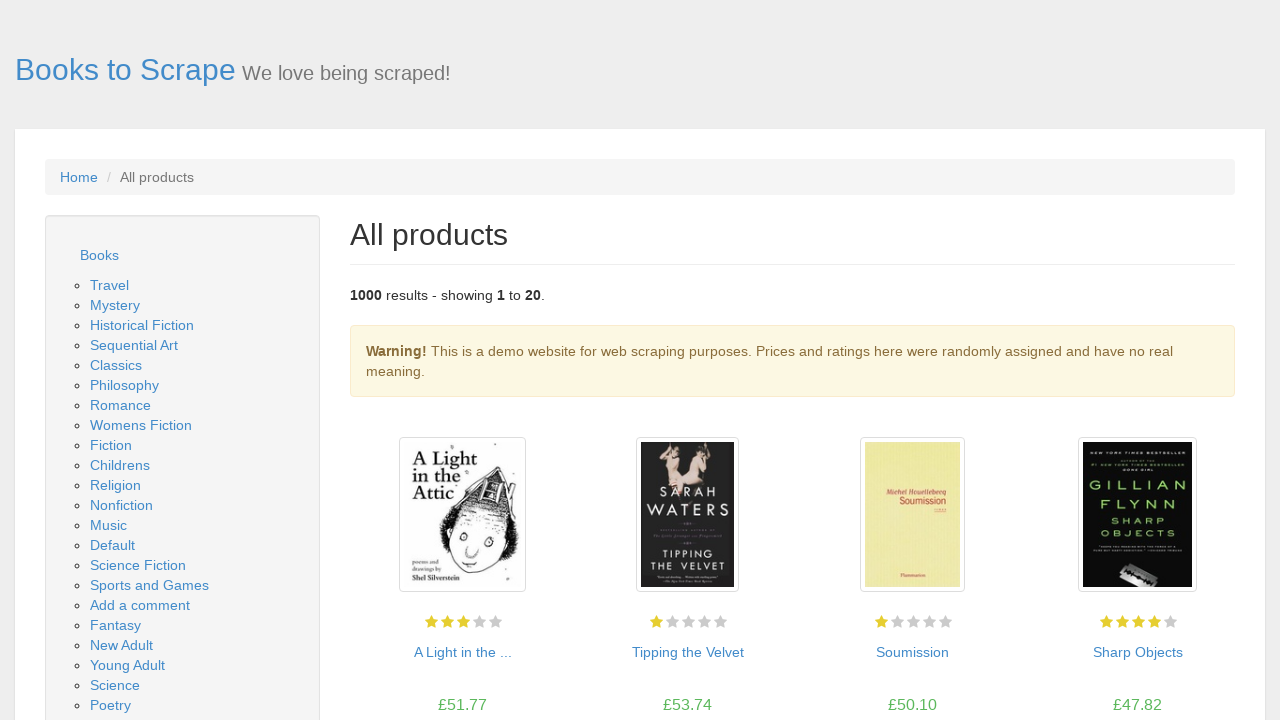

Navigated to category 1 page
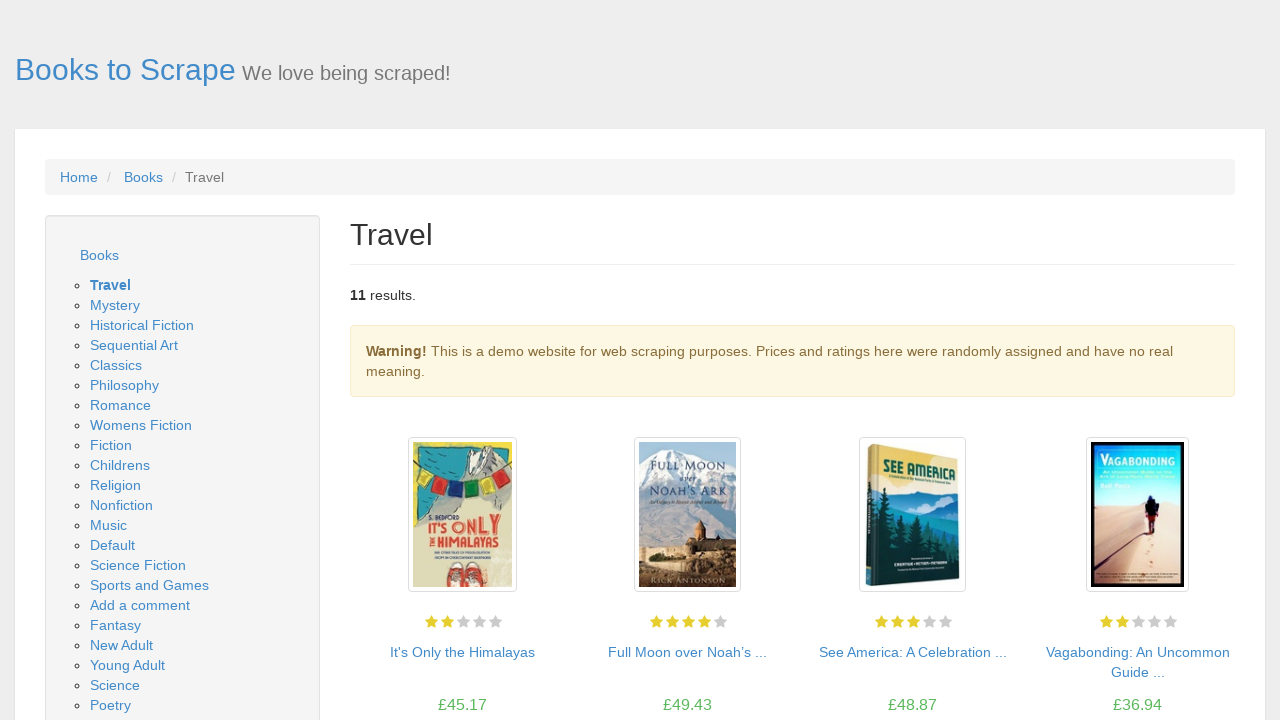

Products loaded on category 1 page
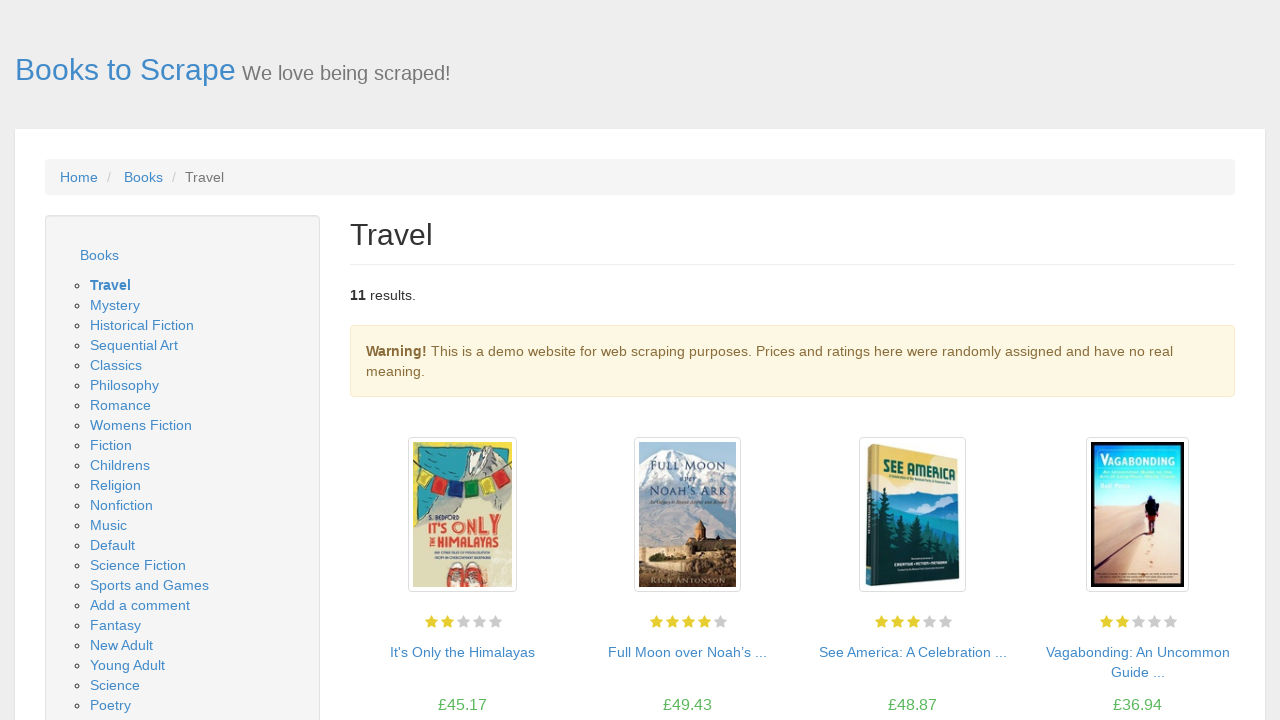

Navigated back to main page
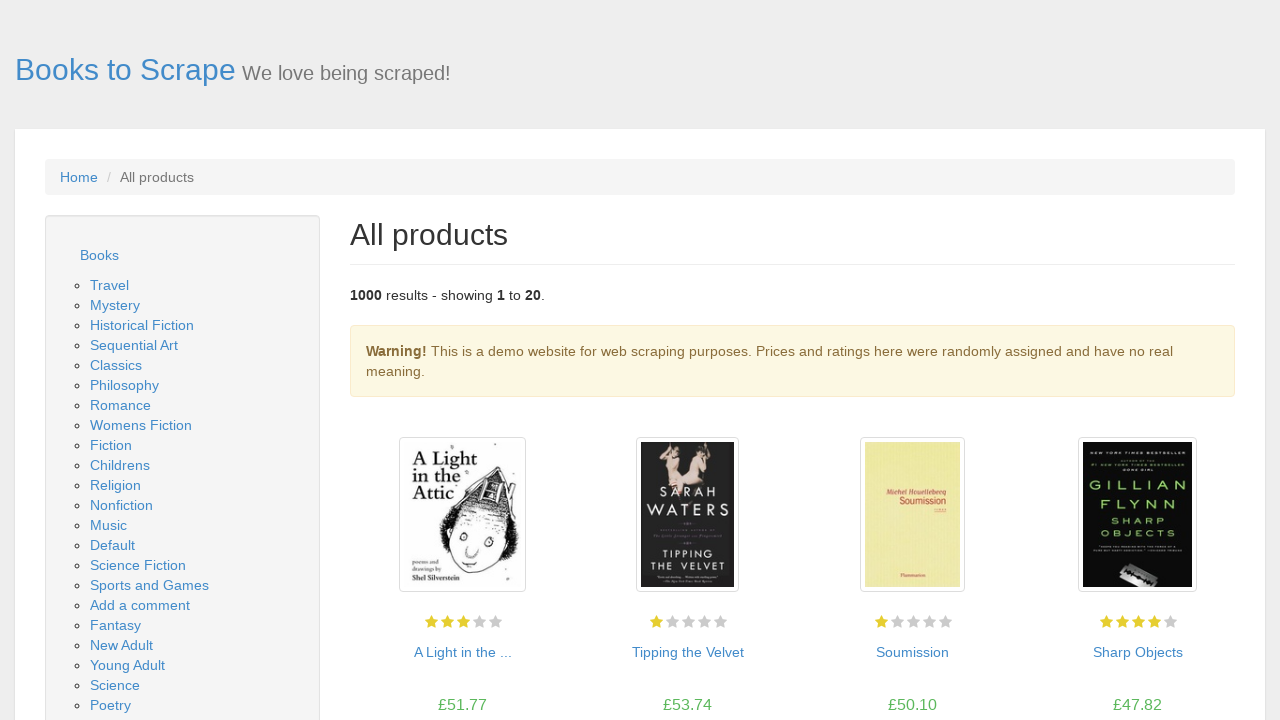

Category navigation sidebar loaded on main page
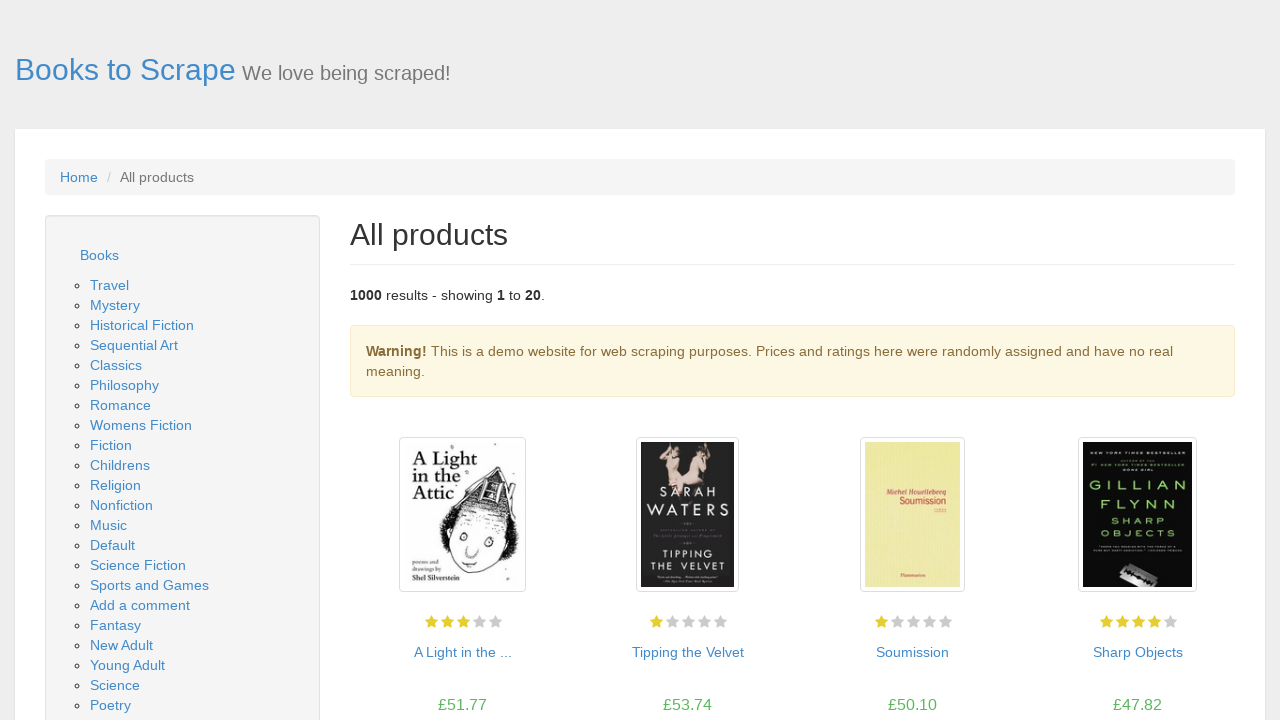

Retrieved href for category 2: catalogue/category/books/mystery_3/index.html
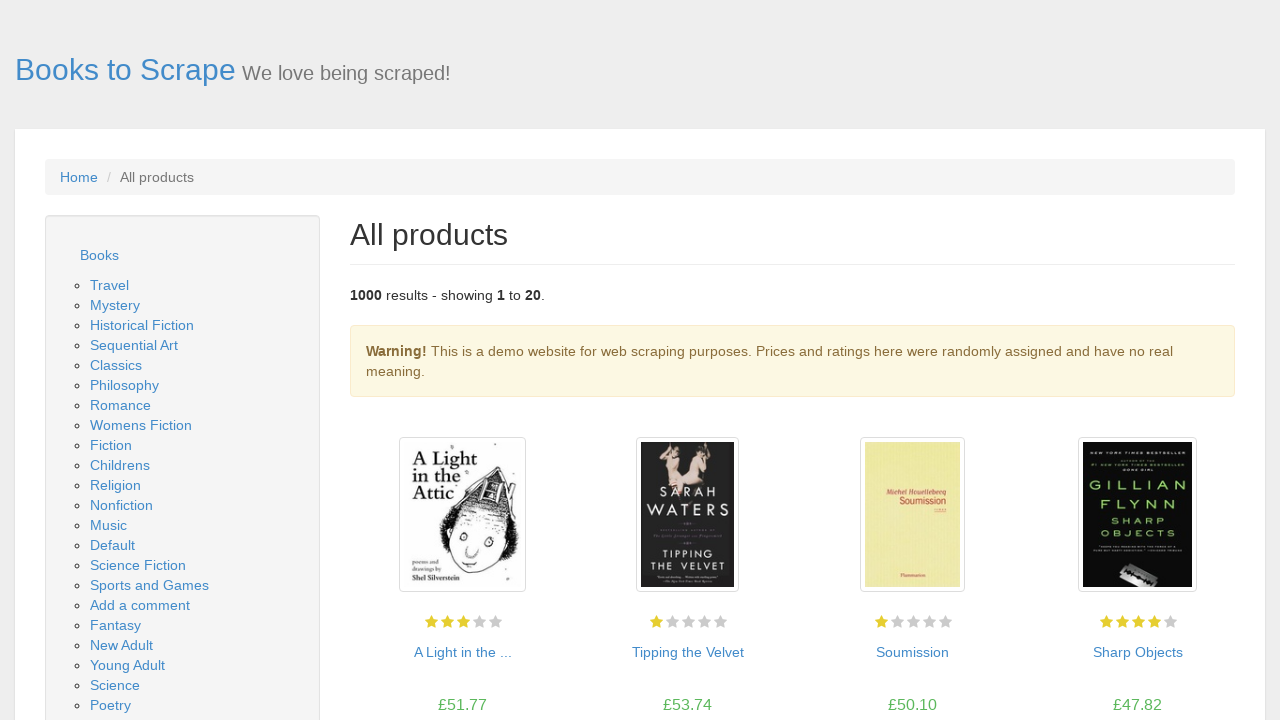

Navigated to category 2 page
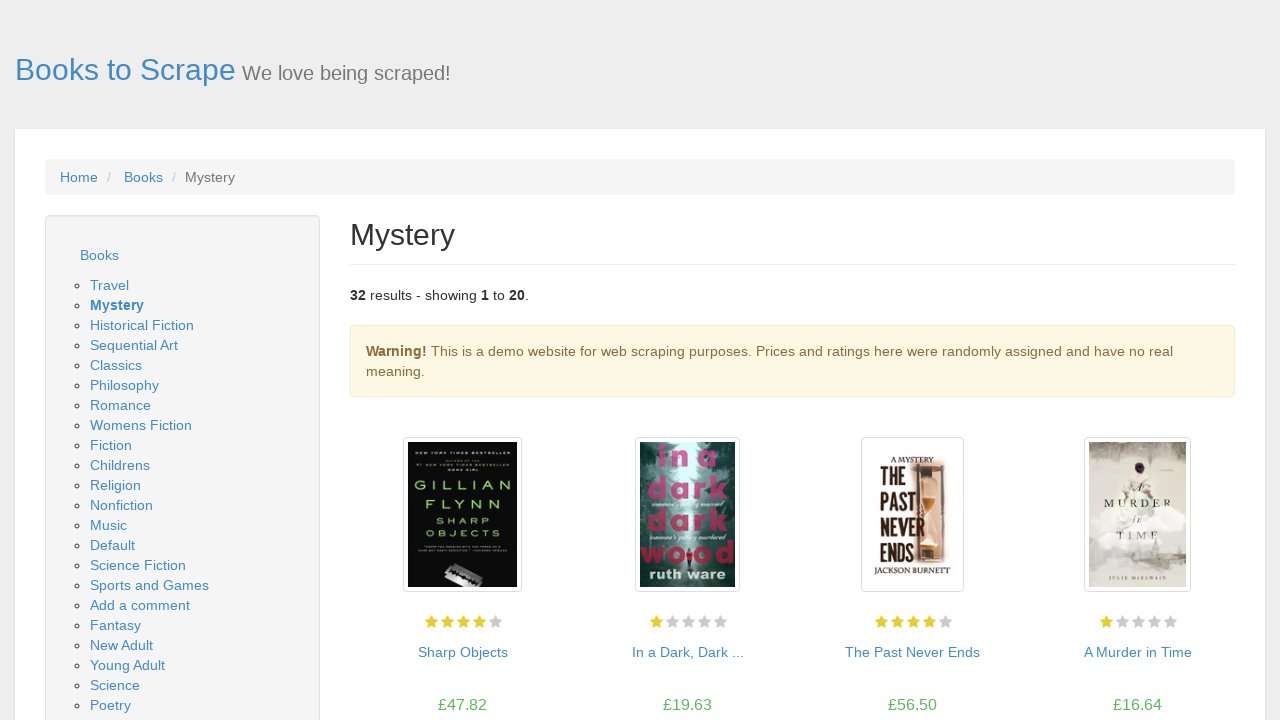

Products loaded on category 2 page
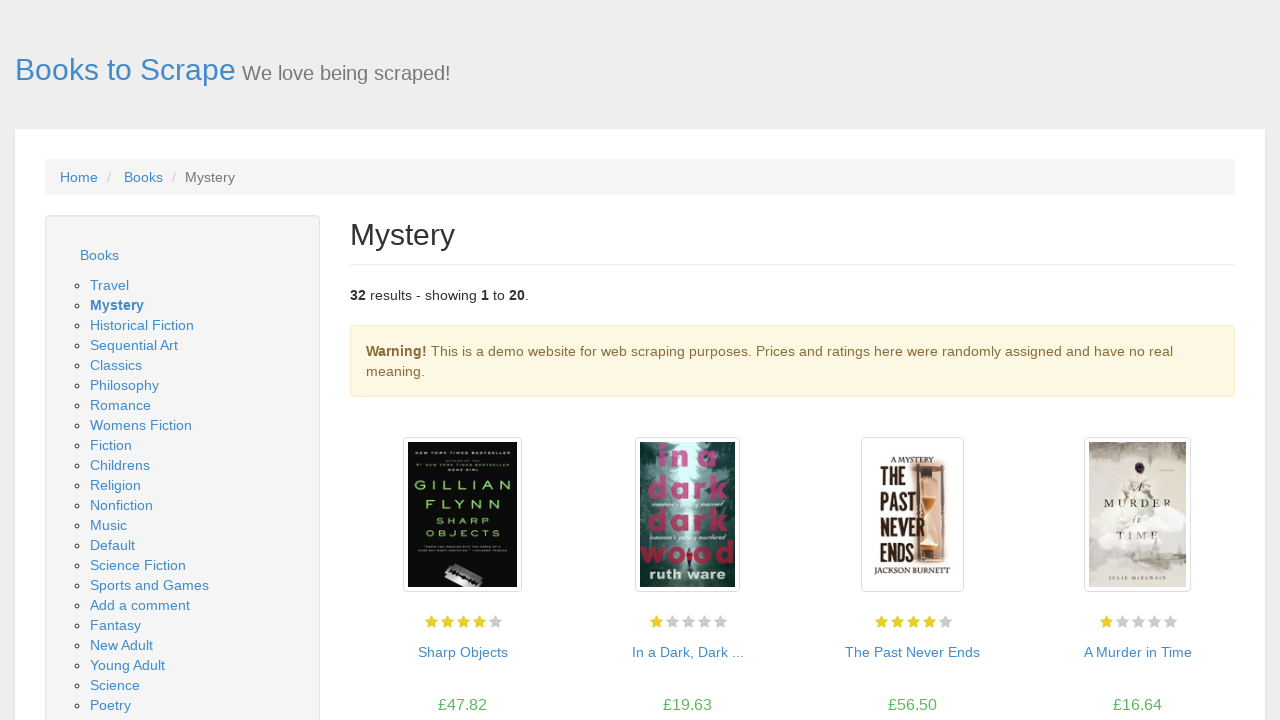

Navigated back to main page
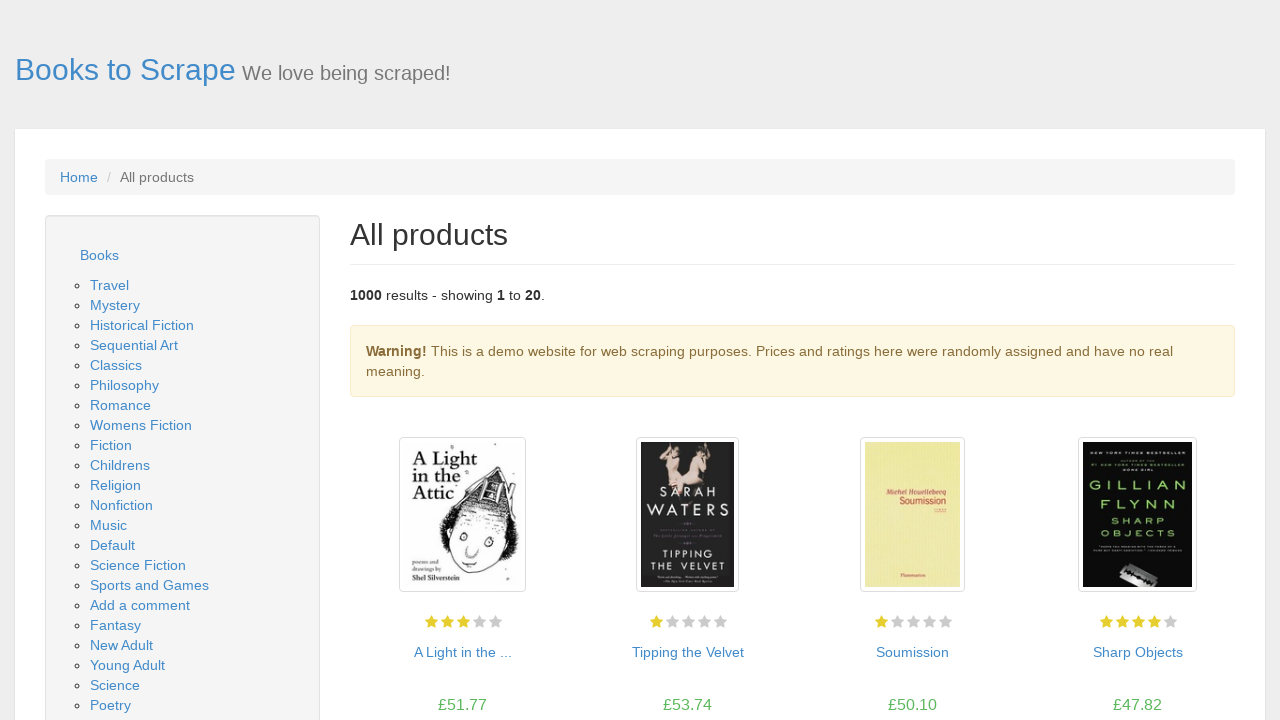

Category navigation sidebar loaded on main page
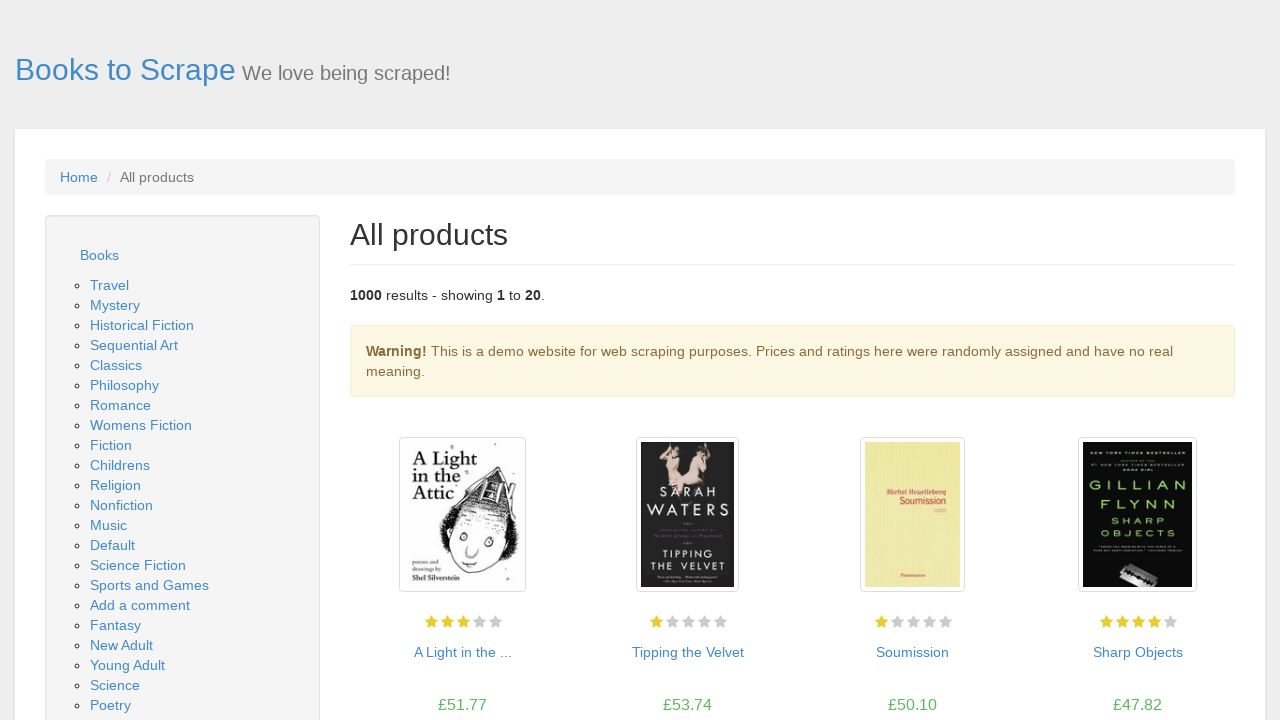

Retrieved href for category 3: catalogue/category/books/historical-fiction_4/index.html
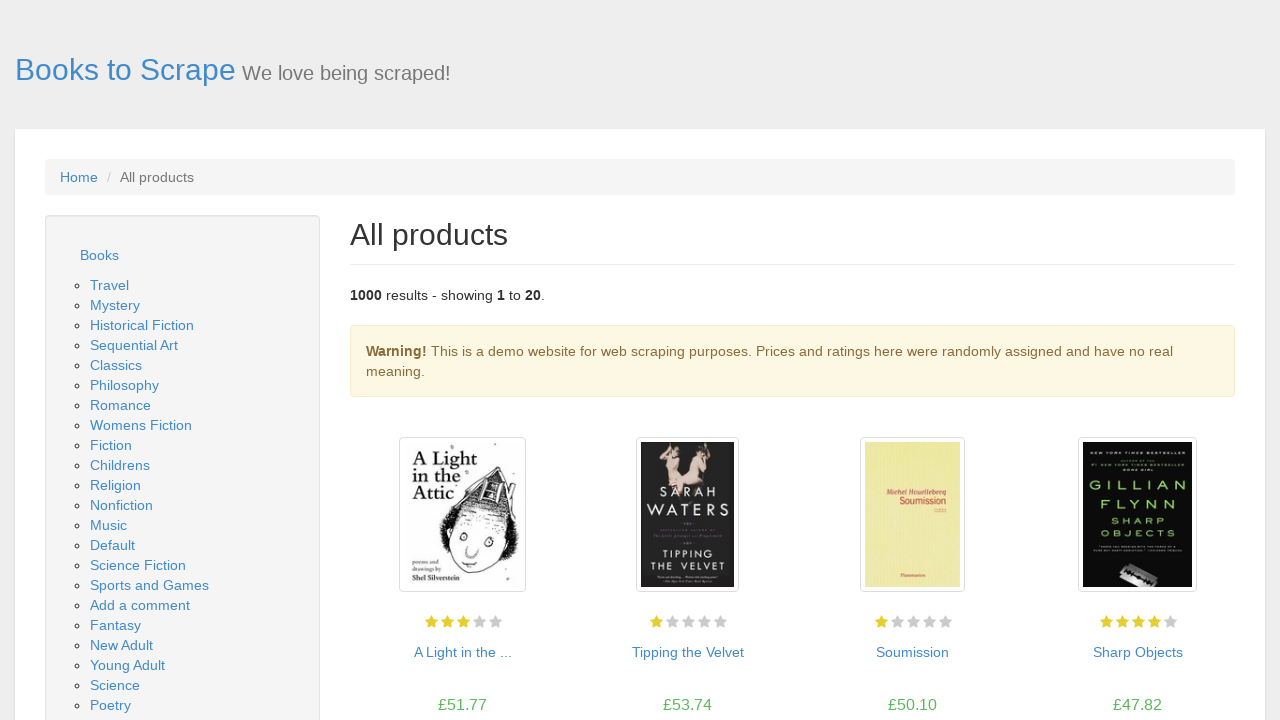

Navigated to category 3 page
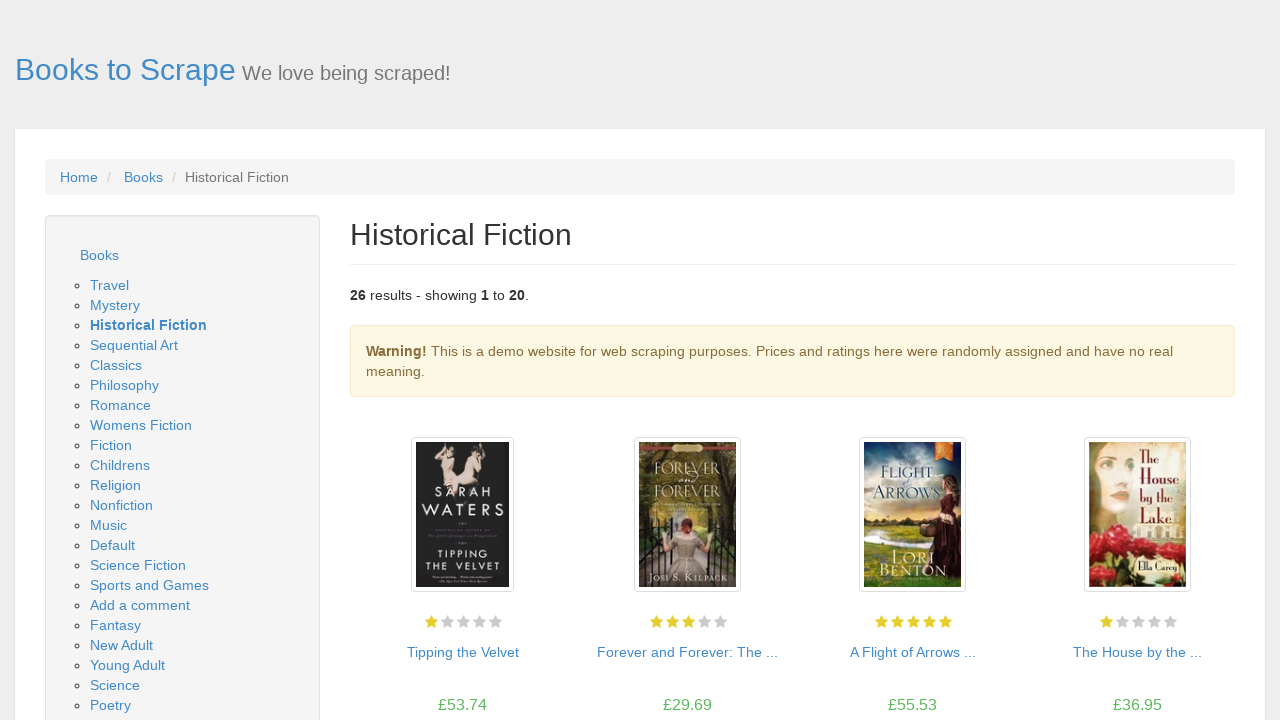

Products loaded on category 3 page
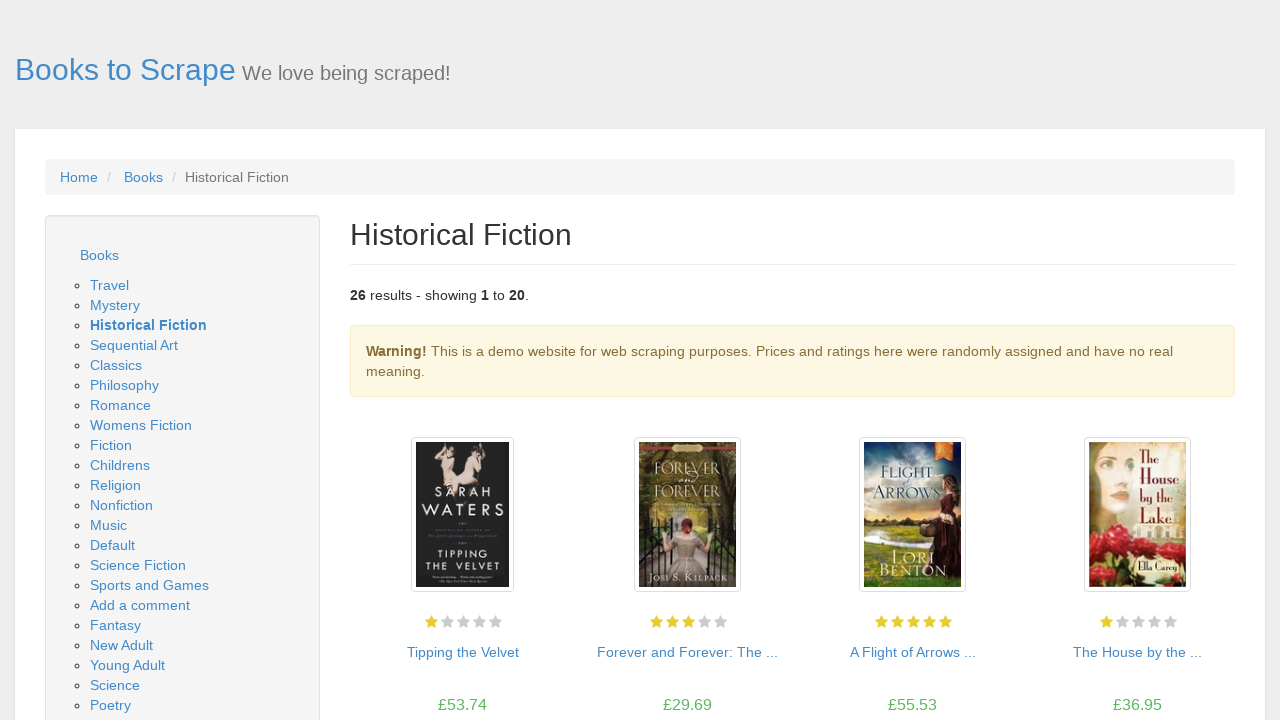

Navigated back to main page
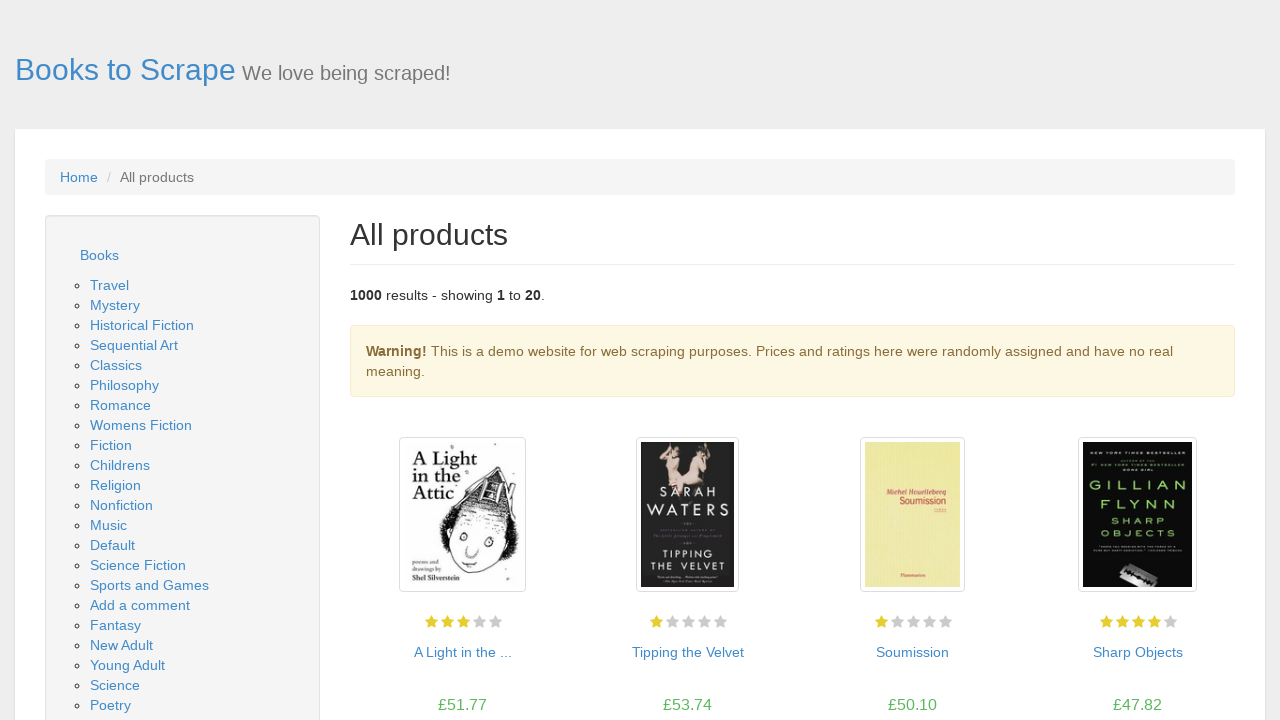

Category navigation sidebar loaded on main page
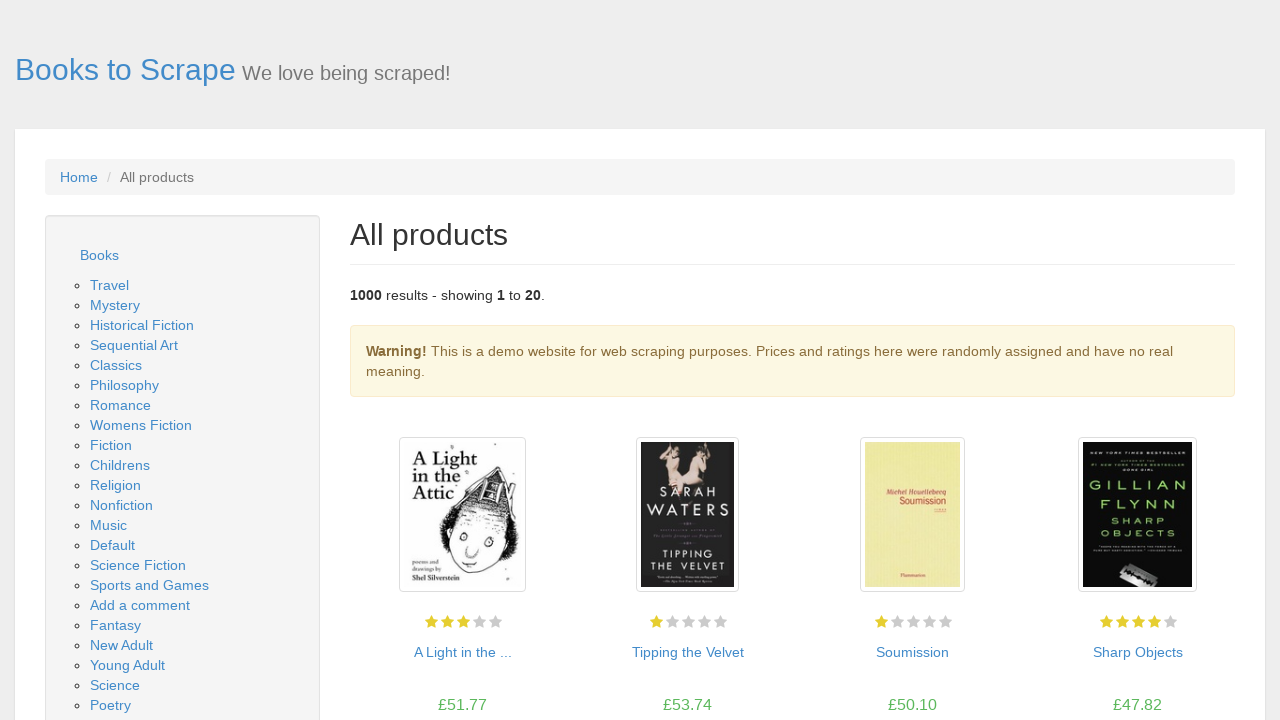

Retrieved href for category 4: catalogue/category/books/sequential-art_5/index.html
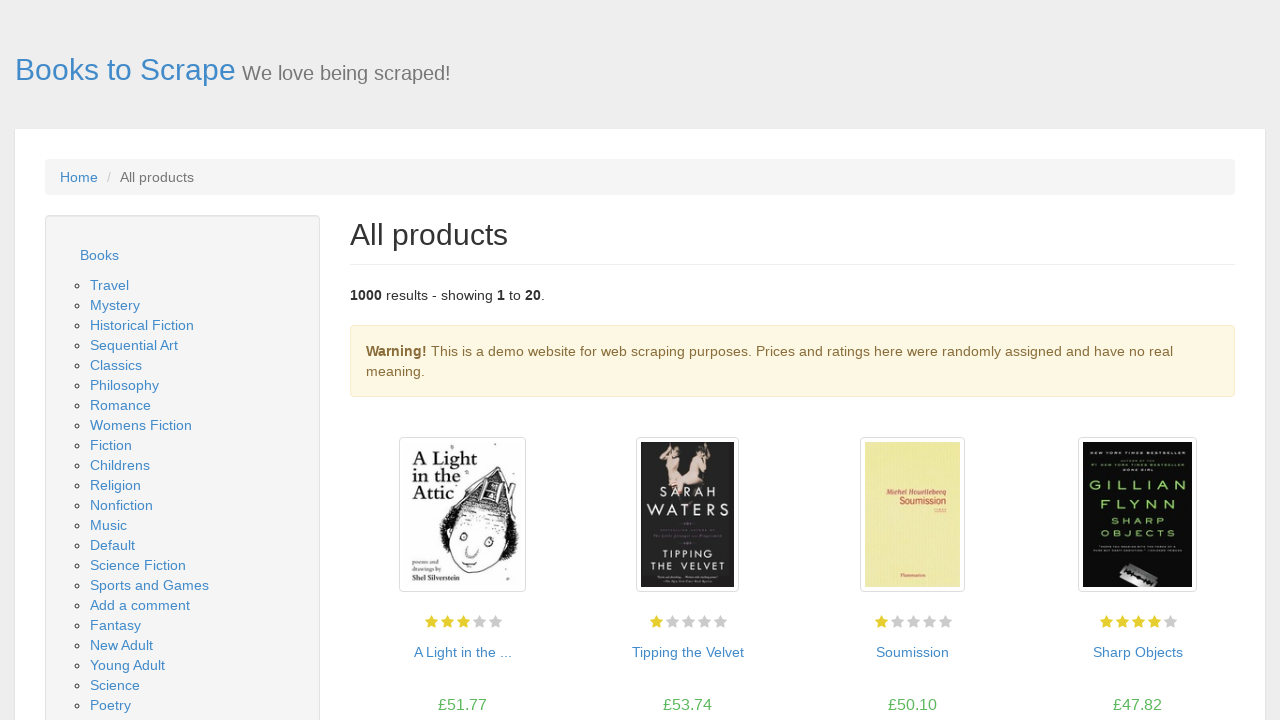

Navigated to category 4 page
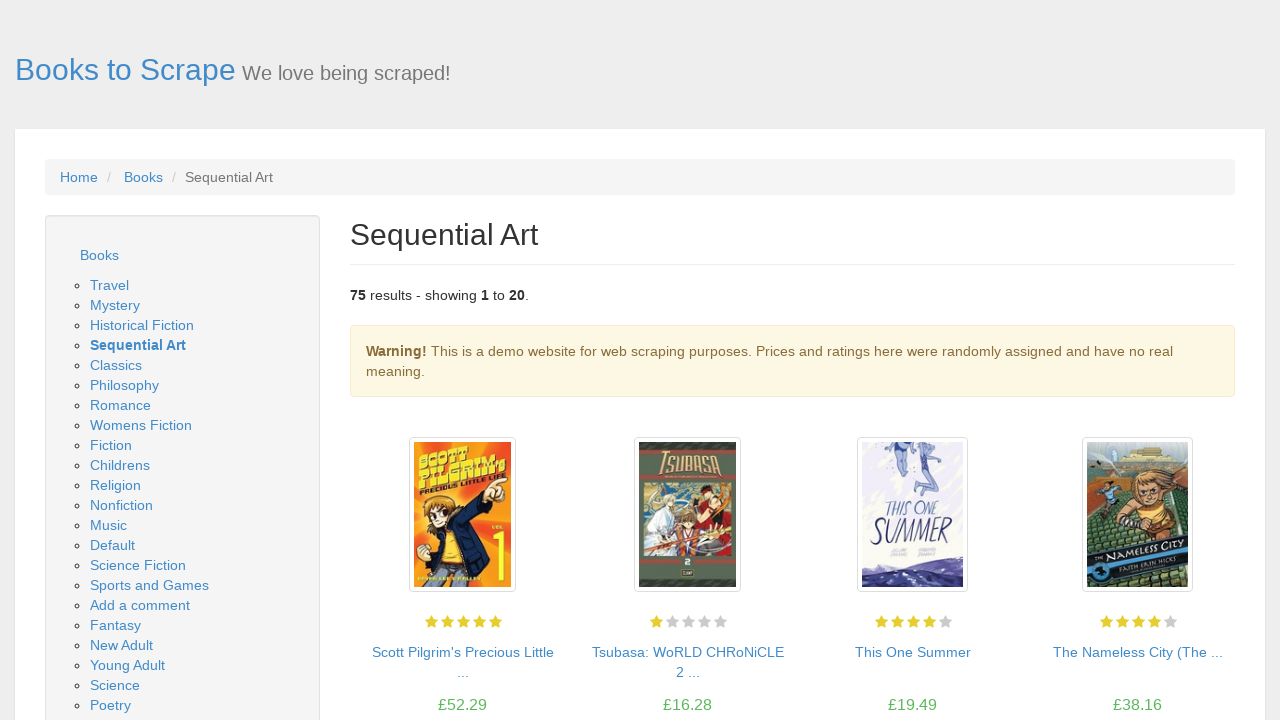

Products loaded on category 4 page
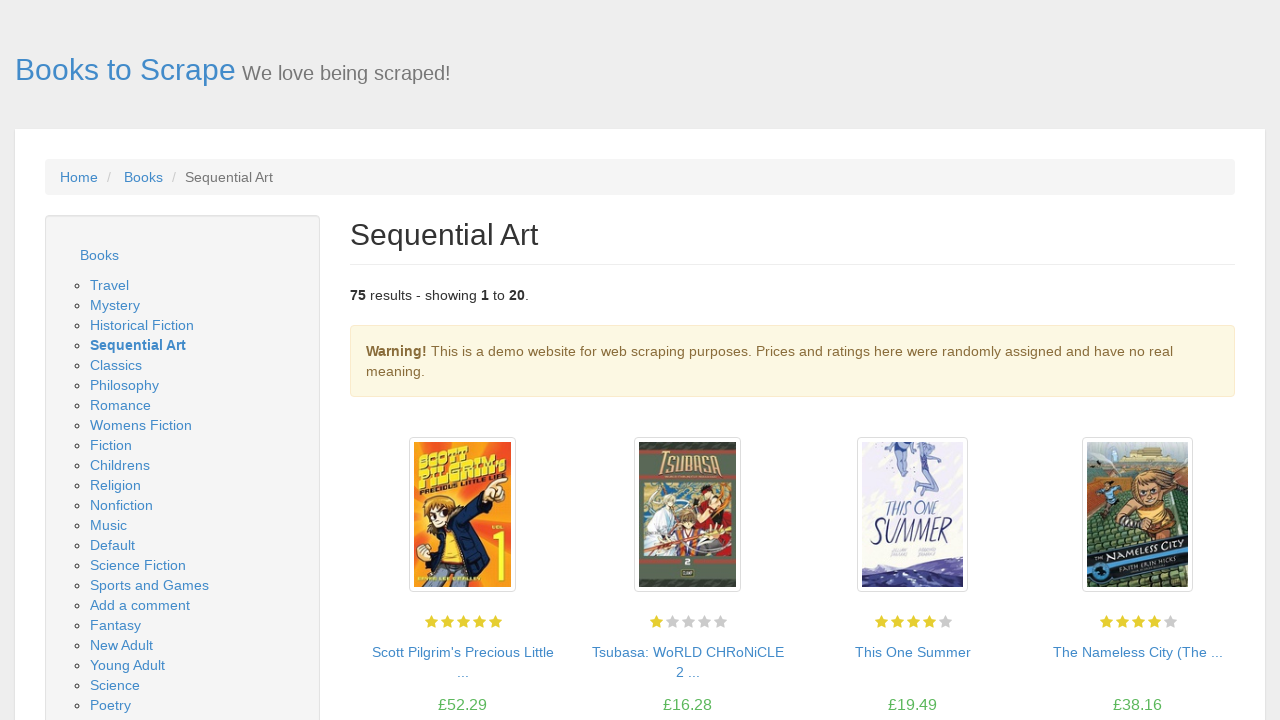

Navigated back to main page
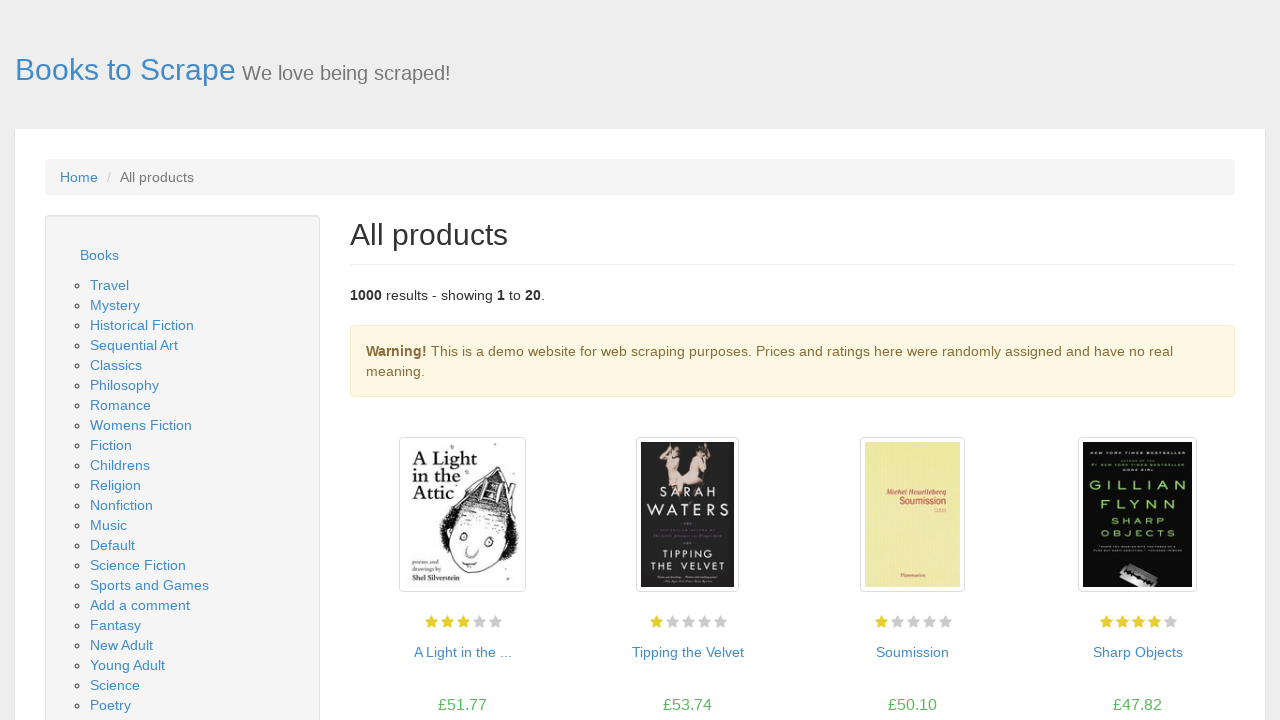

Category navigation sidebar loaded on main page
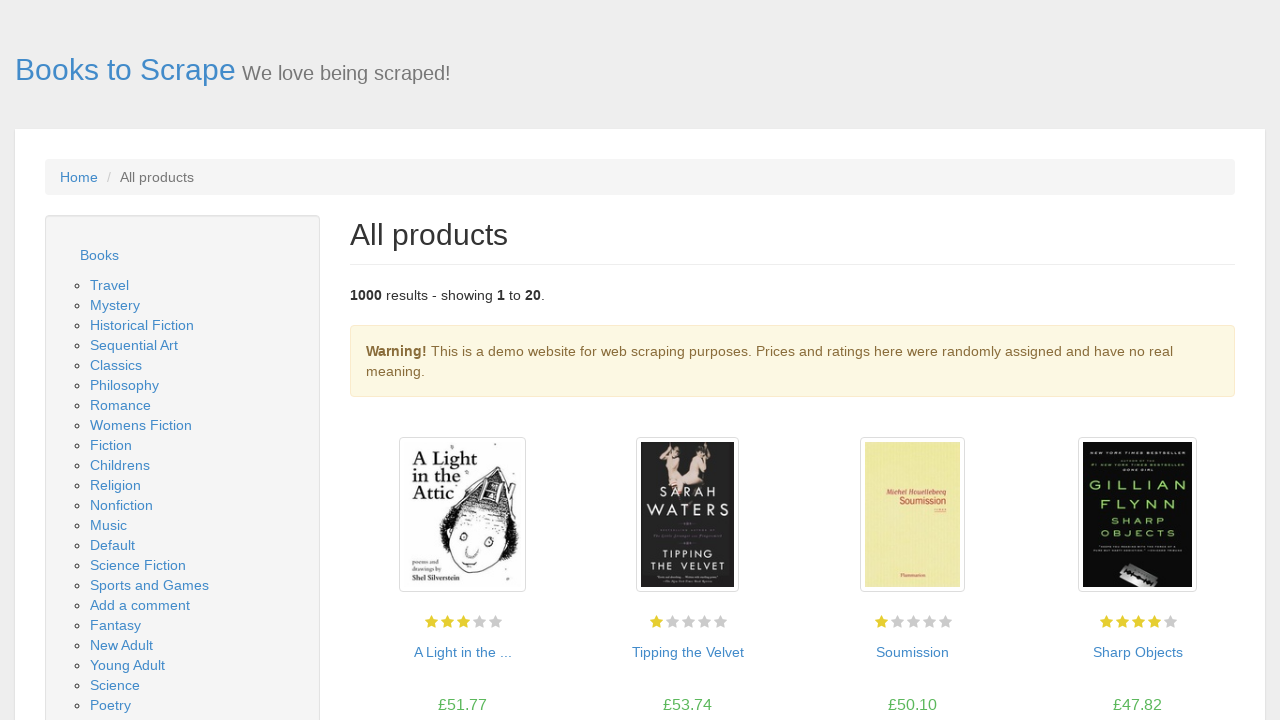

Retrieved href for category 5: catalogue/category/books/classics_6/index.html
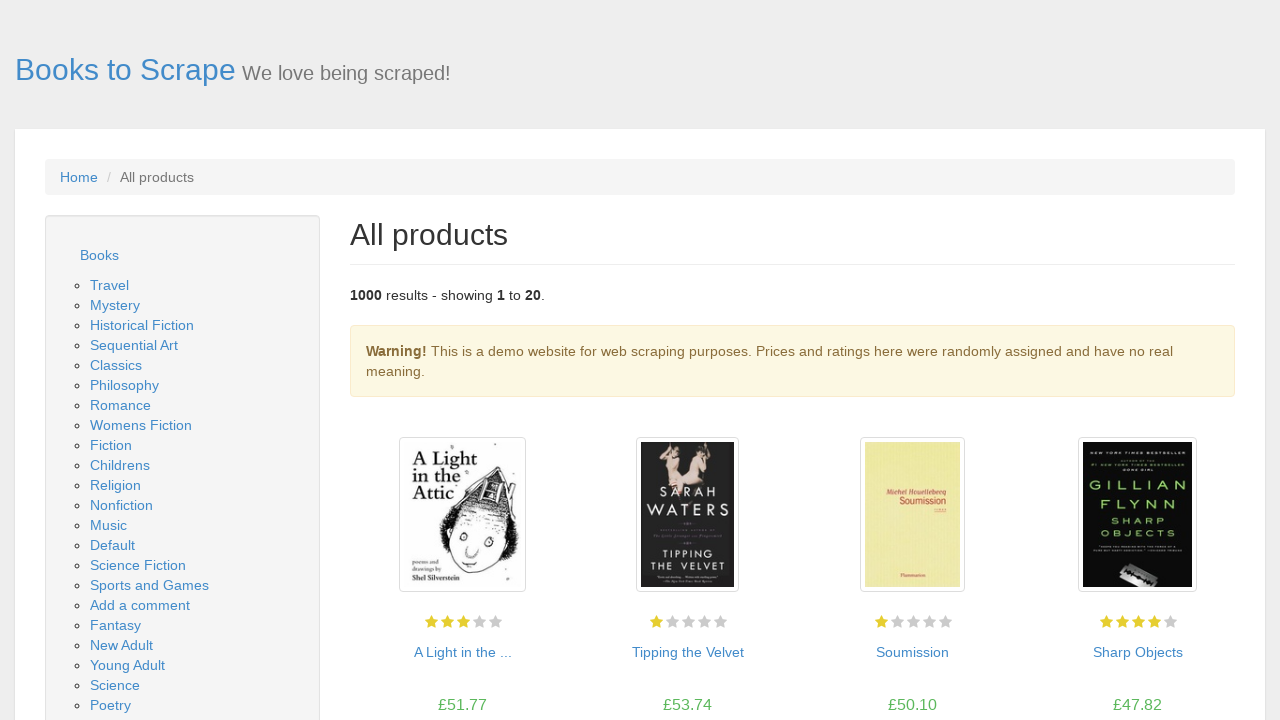

Navigated to category 5 page
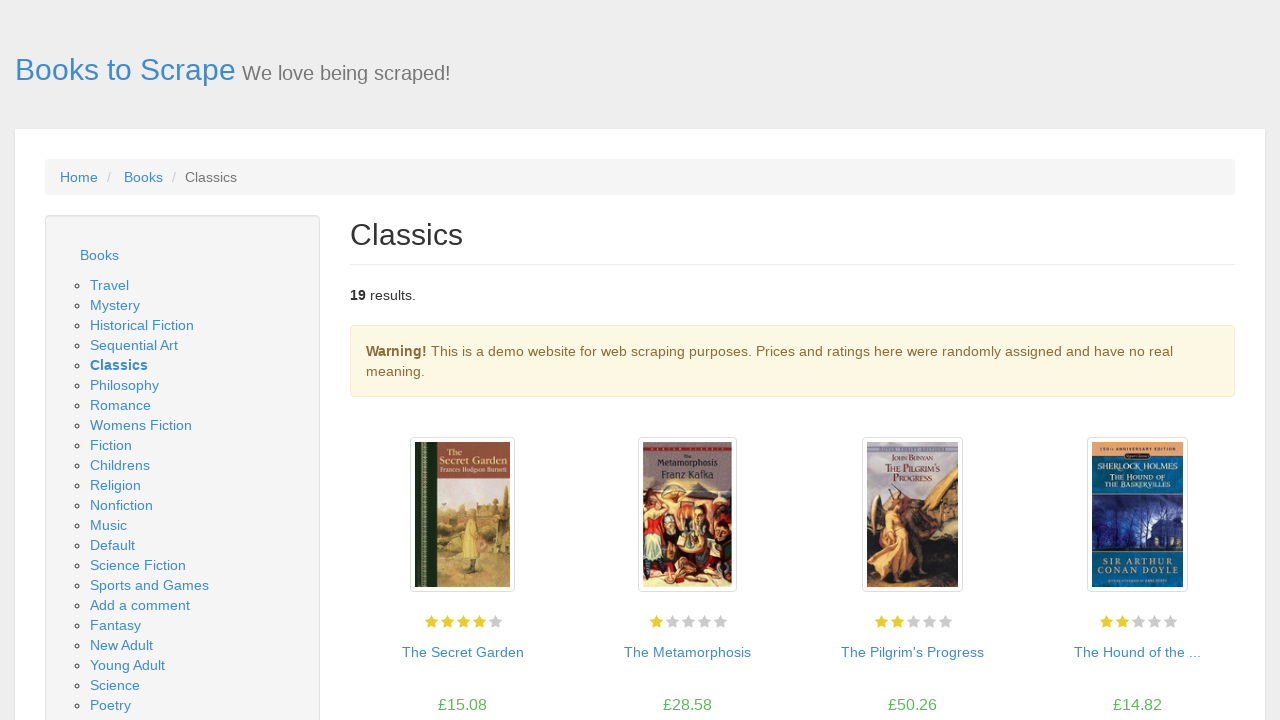

Products loaded on category 5 page
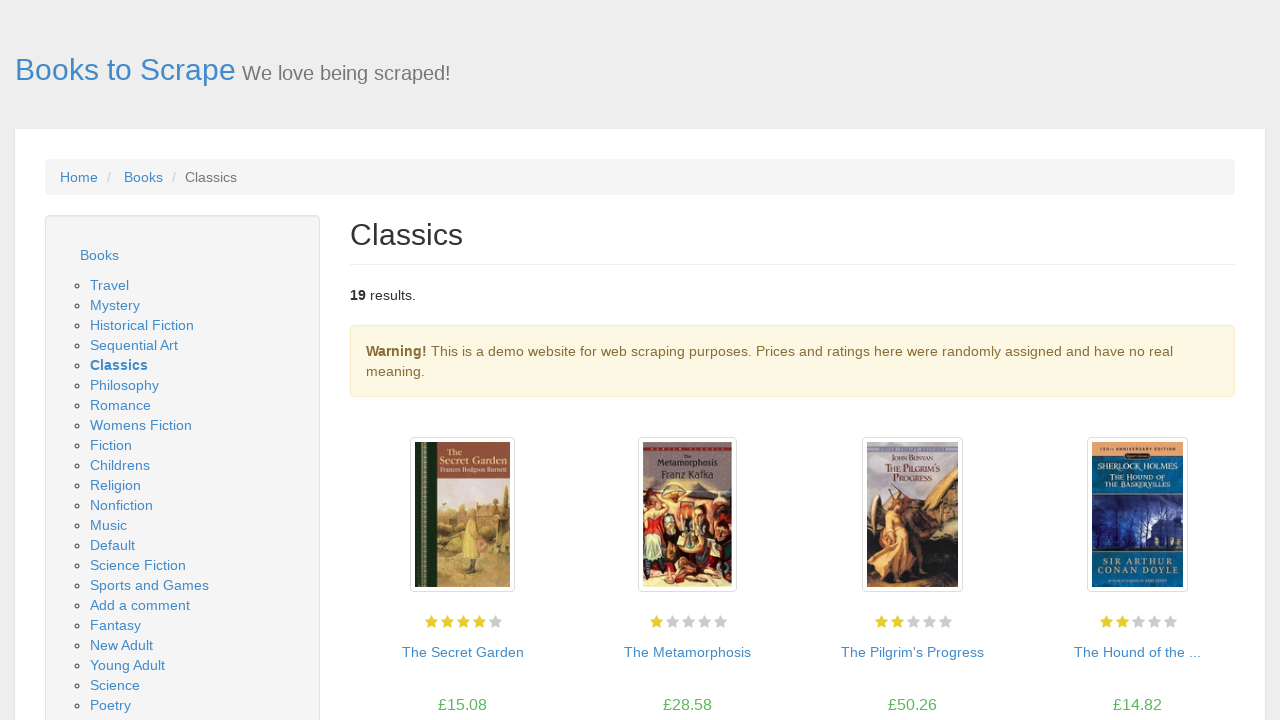

Navigated back to main page
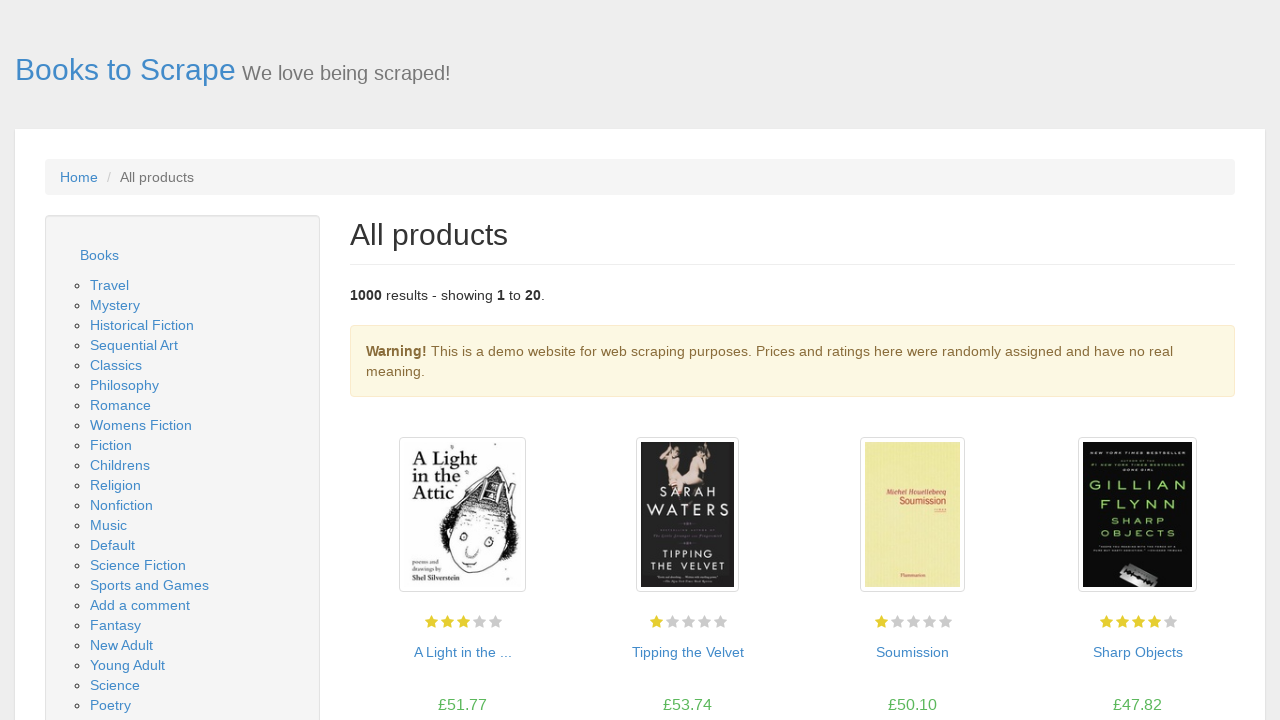

Category navigation sidebar loaded on main page
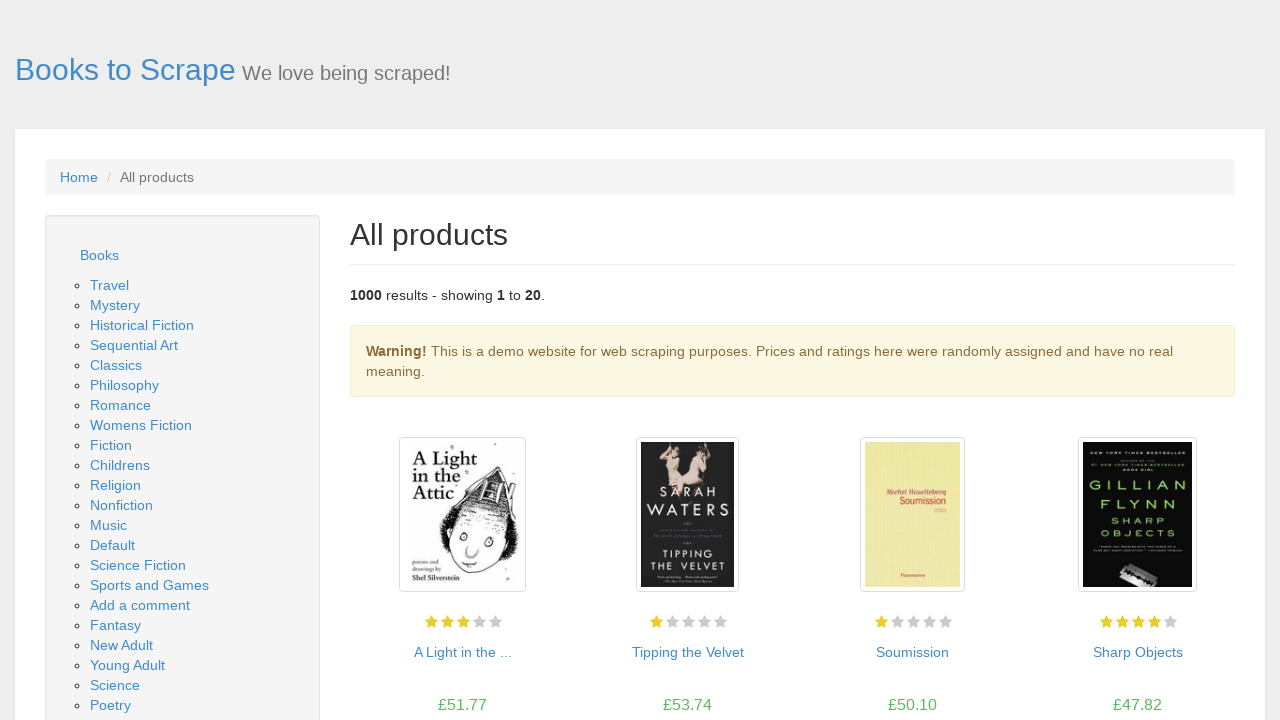

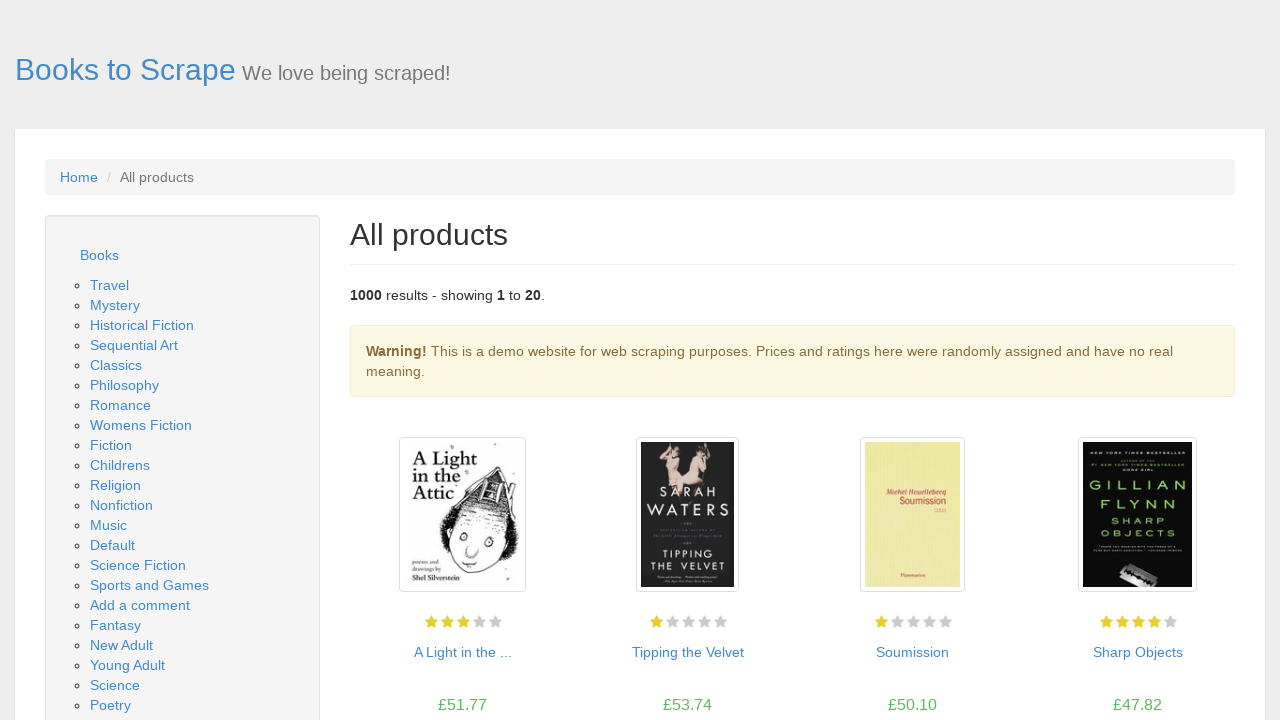